Tests the OrangeHRM contact sales form by filling in the job title and full name fields

Starting URL: https://www.orangehrm.com/en/contact-sales/

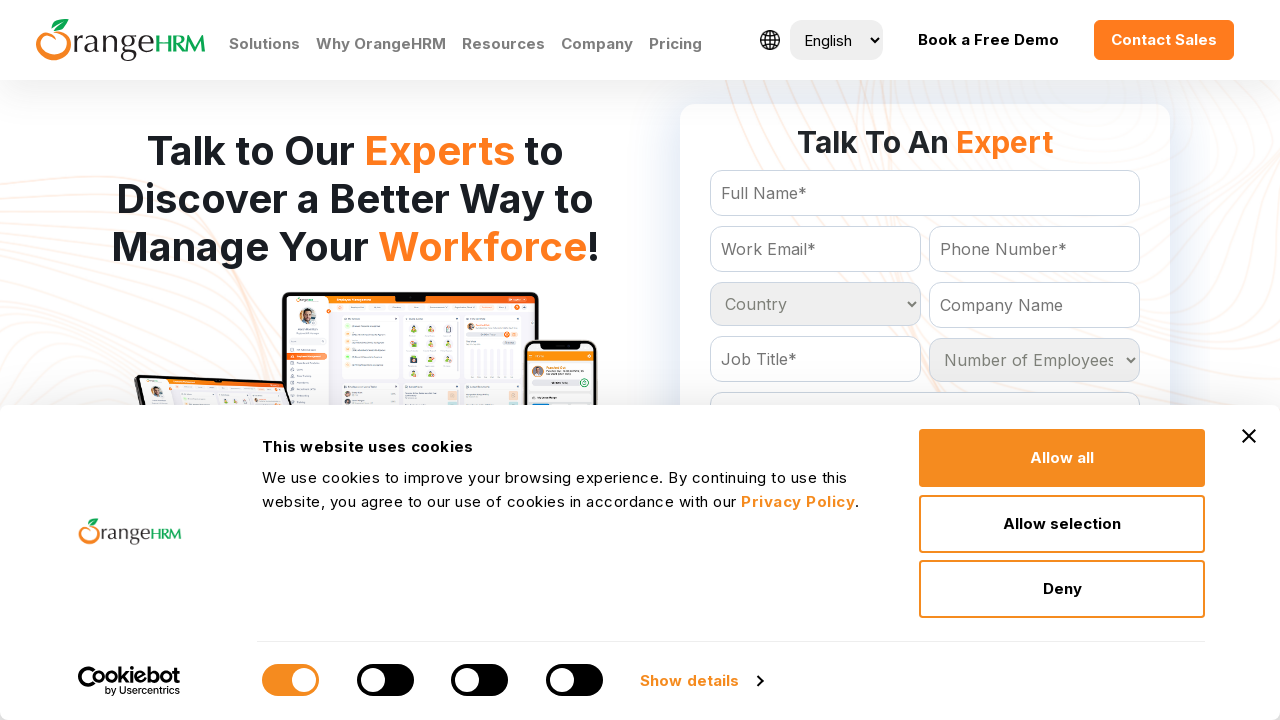

Filled job title field with 'qa' on input#Form_getForm_JobTitle
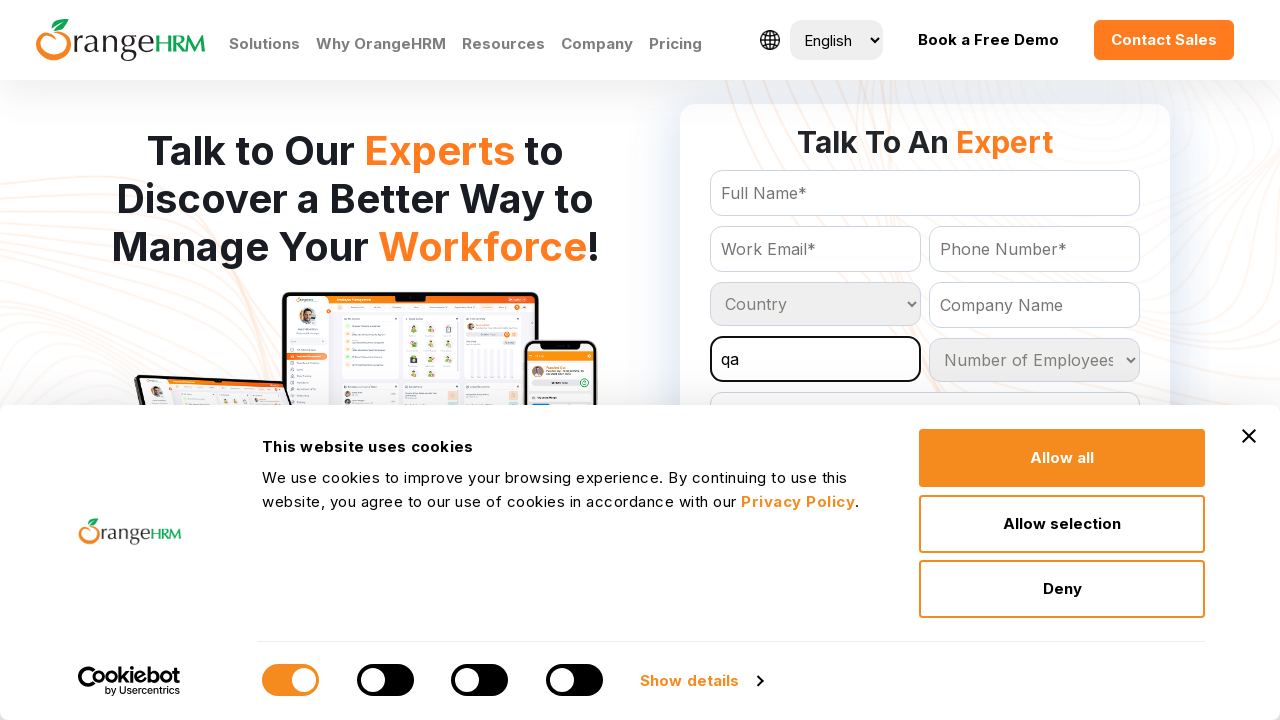

Filled full name field with 'mayuri' on input#Form_getForm_FullName
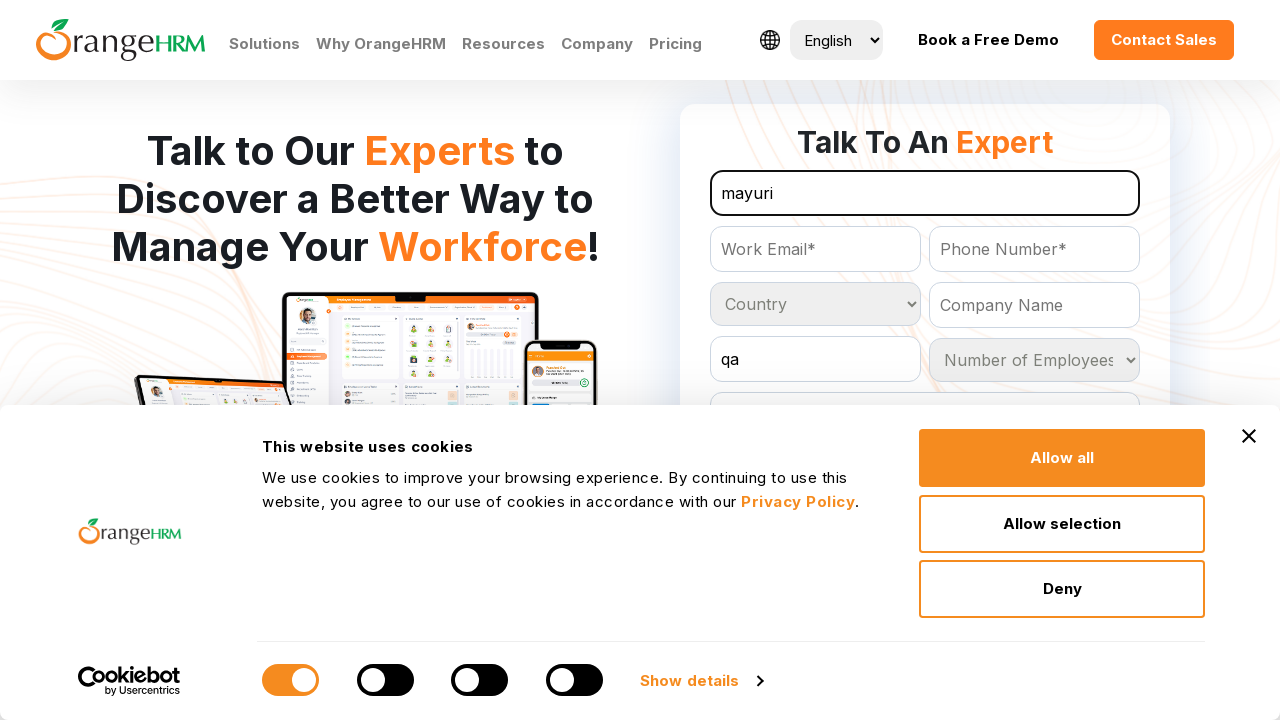

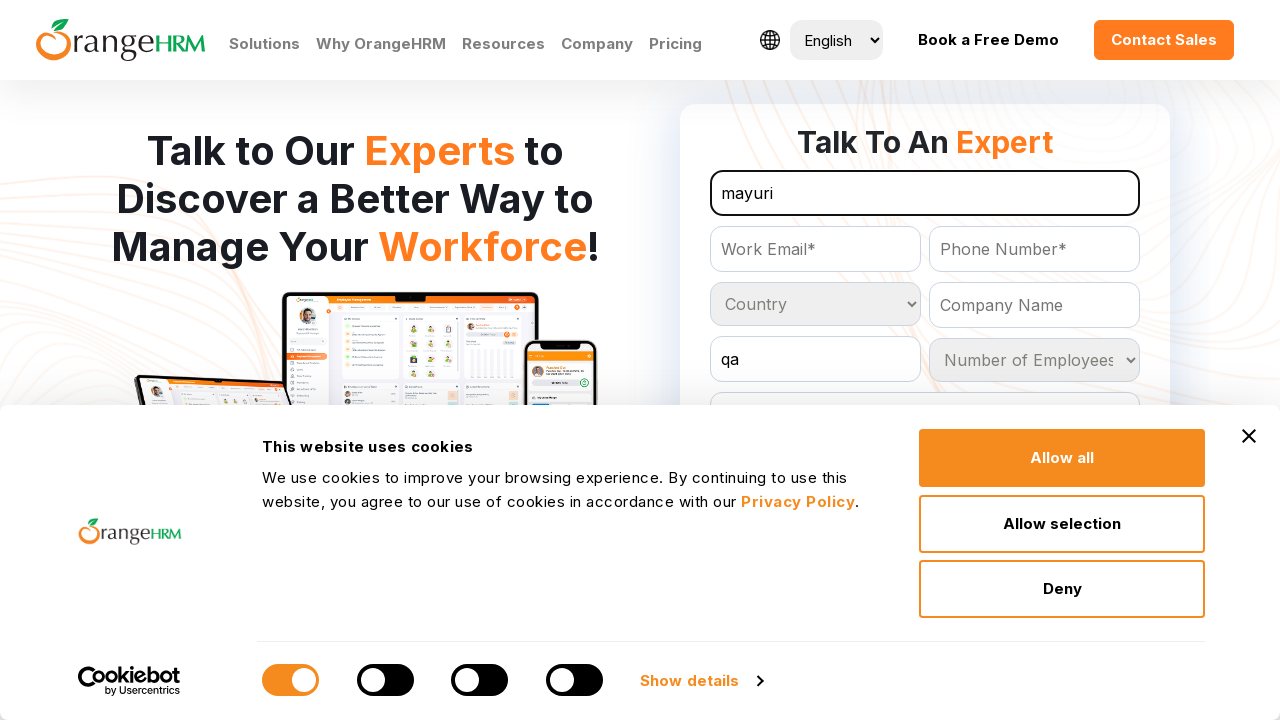